Navigates to Daraz Bangladesh website and retrieves page information including title, URL, and cookies

Starting URL: https://www.daraz.com.bd/#?

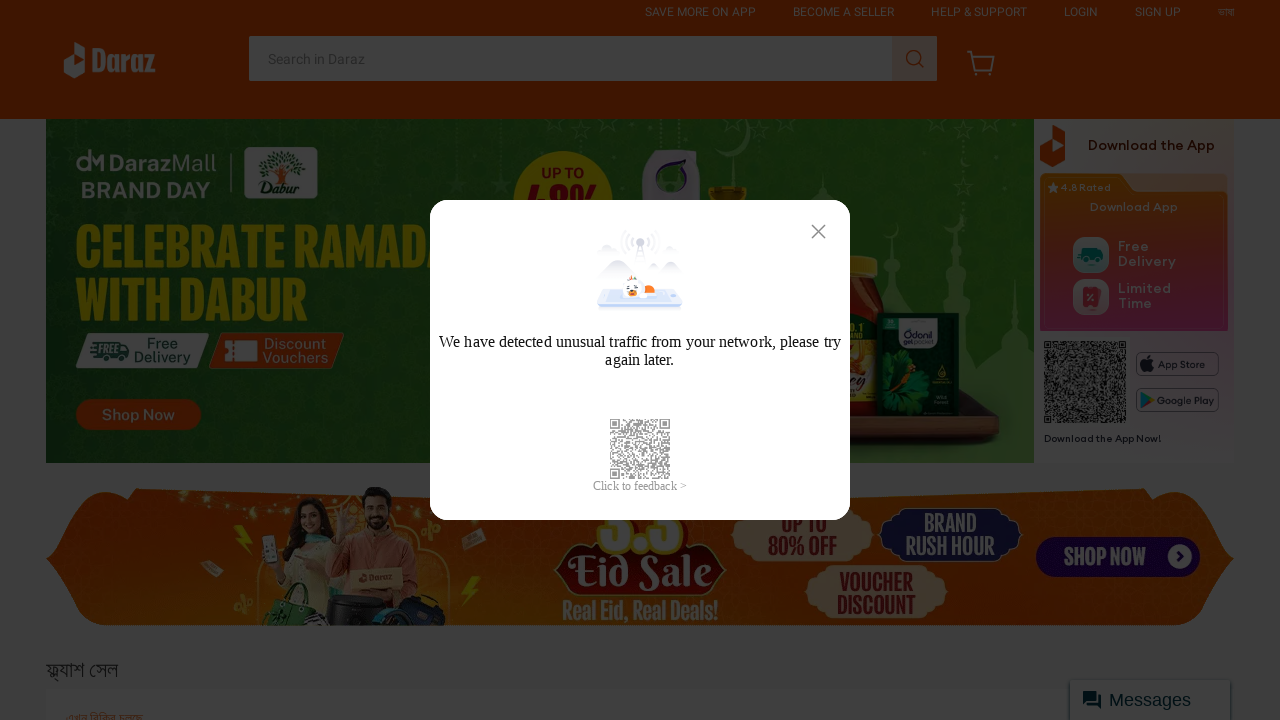

Retrieved page title
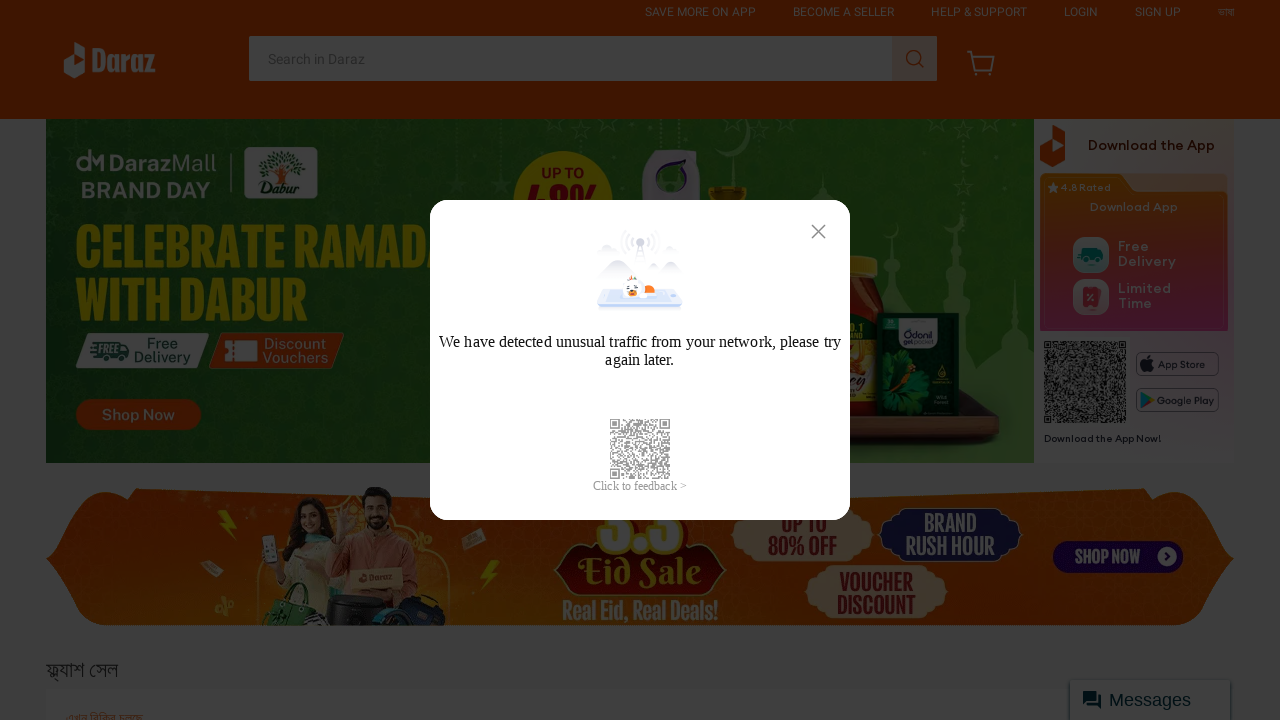

Retrieved current page URL
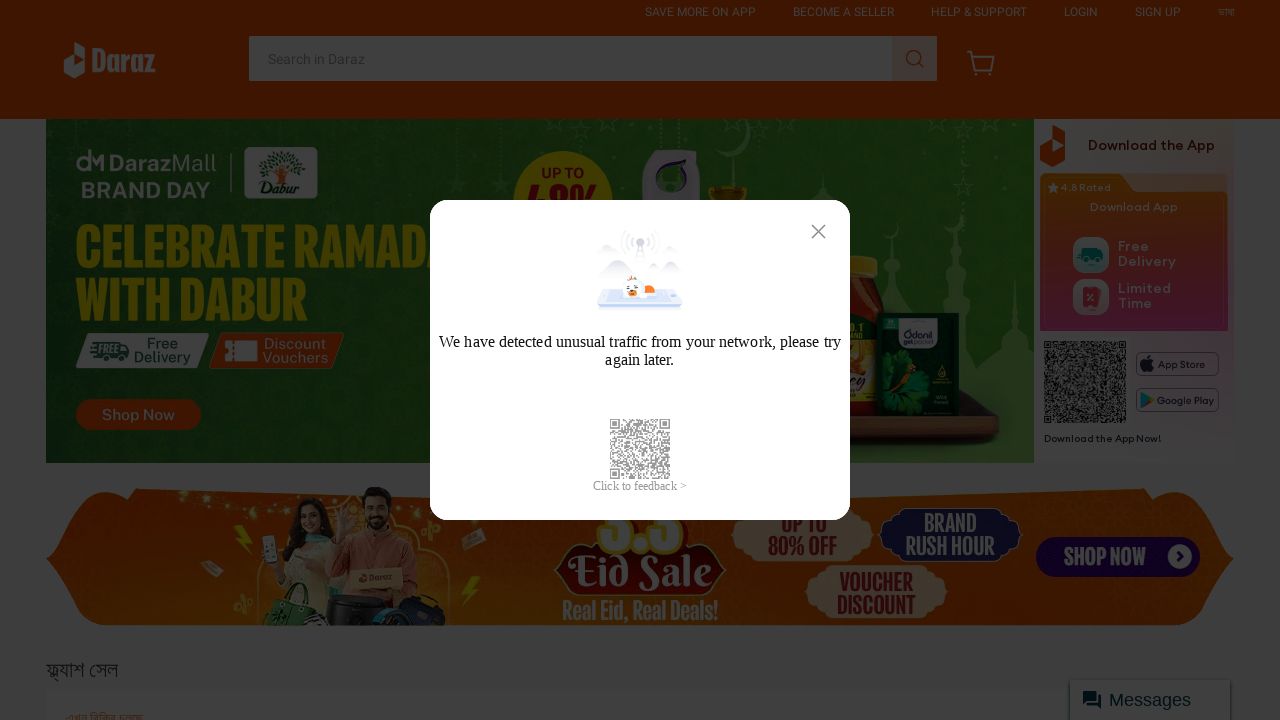

Retrieved 11 cookies from context
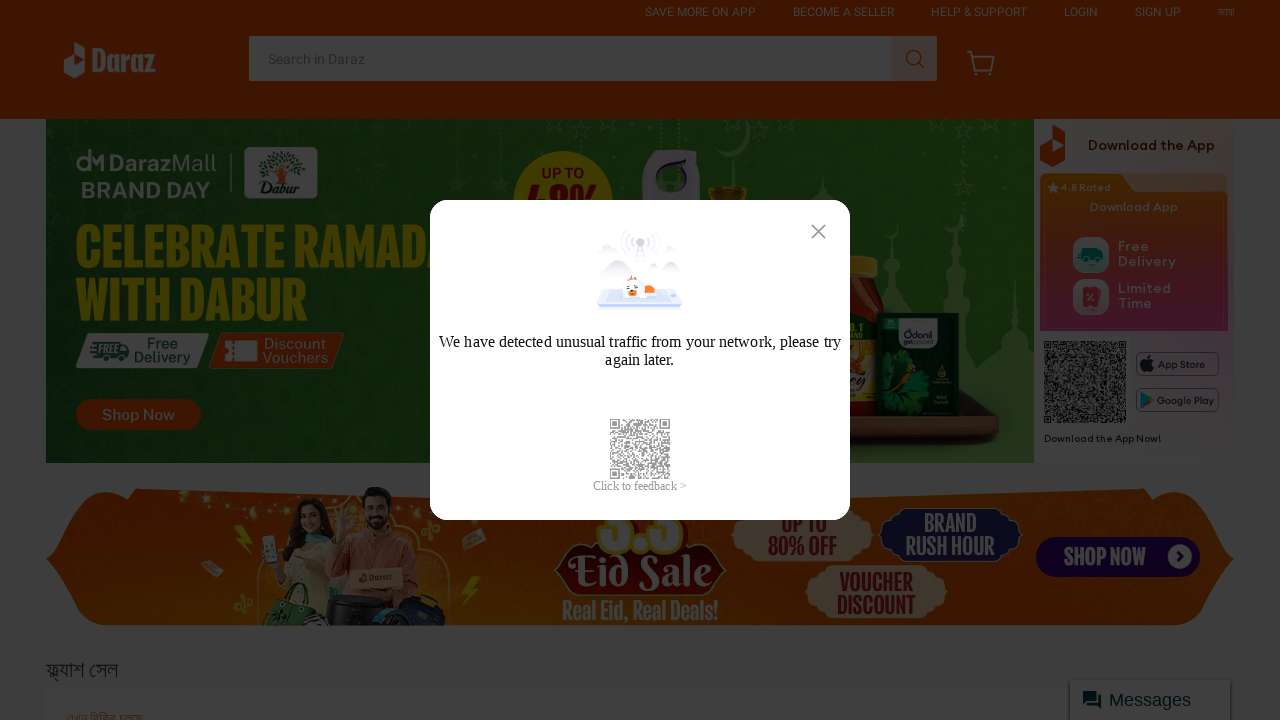

Waited 7 seconds for page to fully load
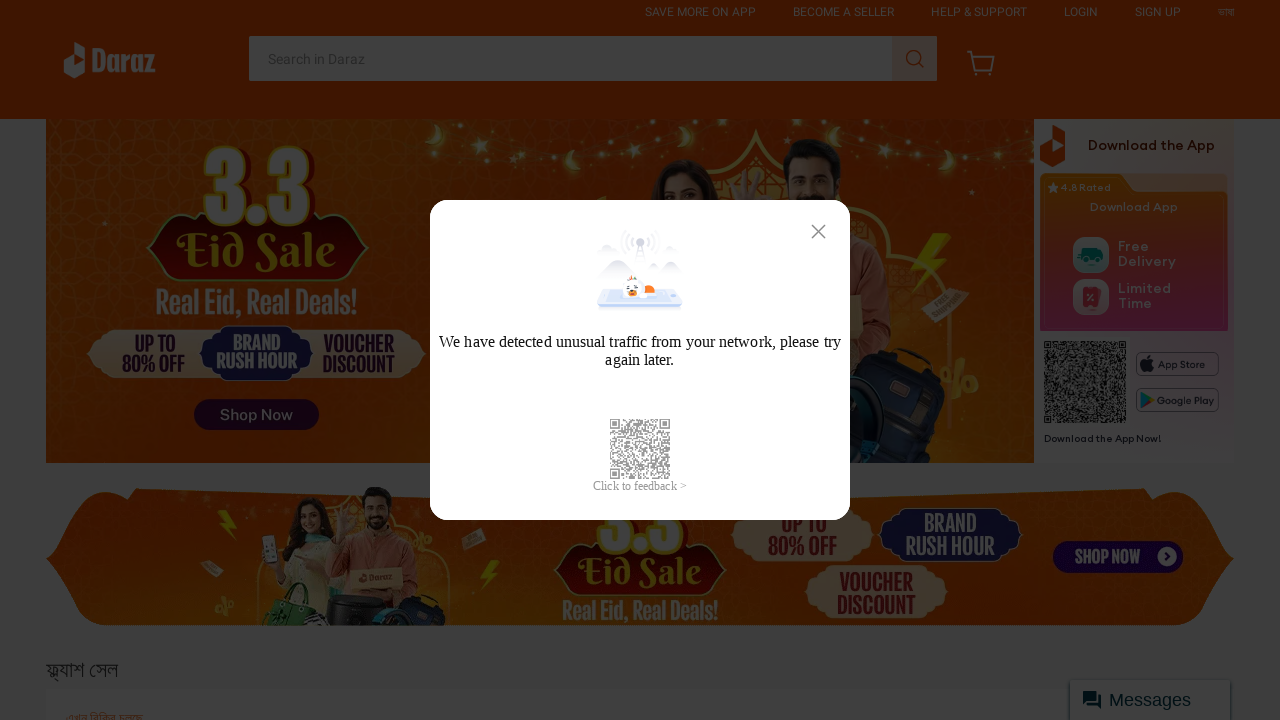

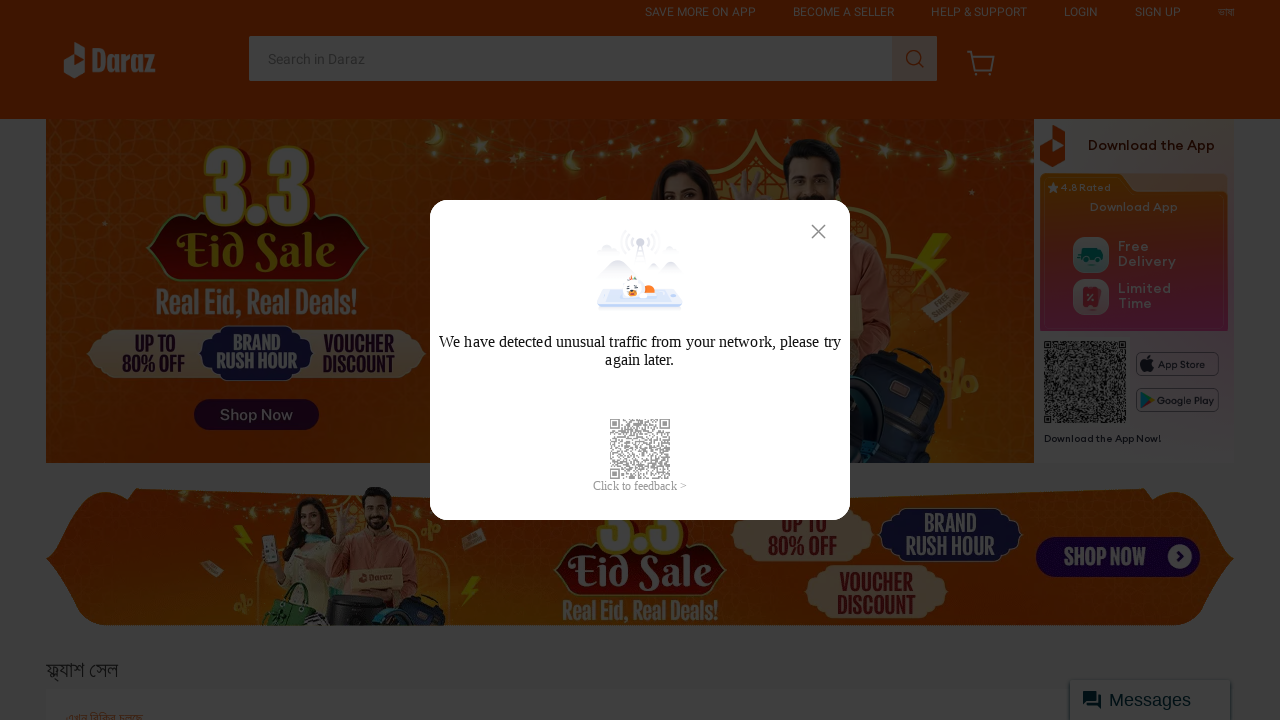